Navigates to the RCTIPlus homepage and verifies that anchor links are present on the page.

Starting URL: https://rctiplus.com/

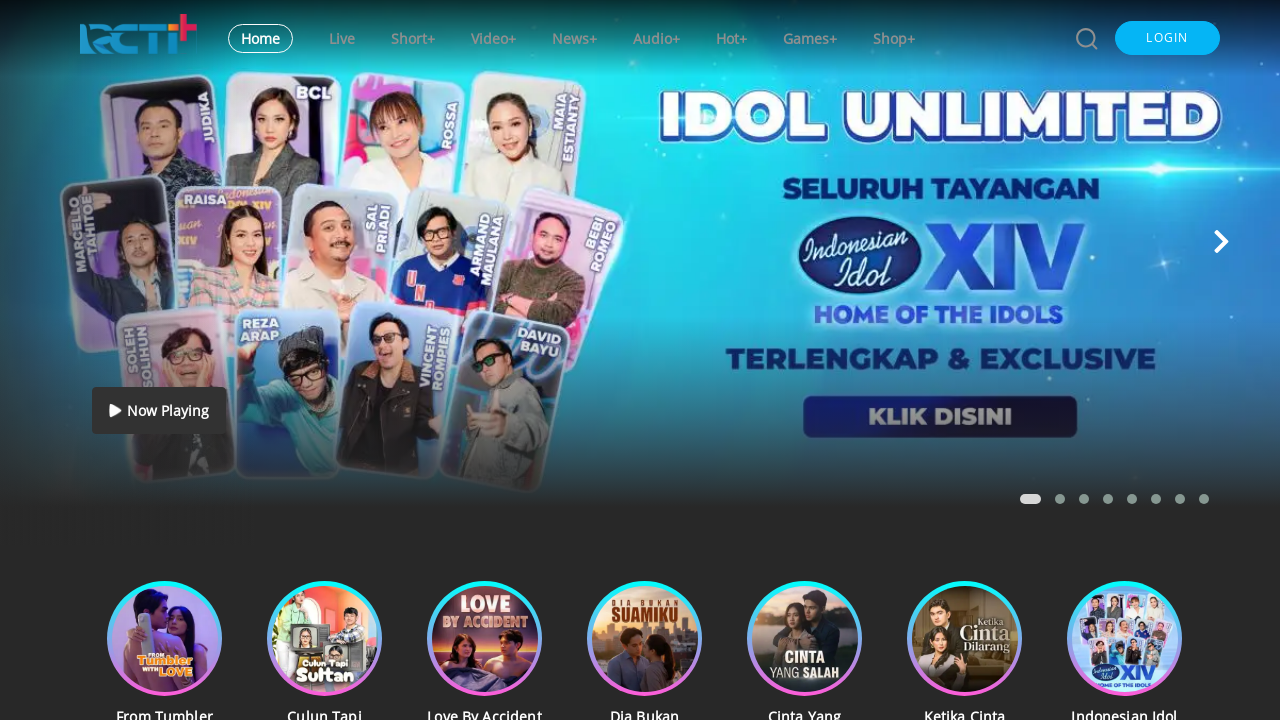

Navigated to RCTIPlus homepage
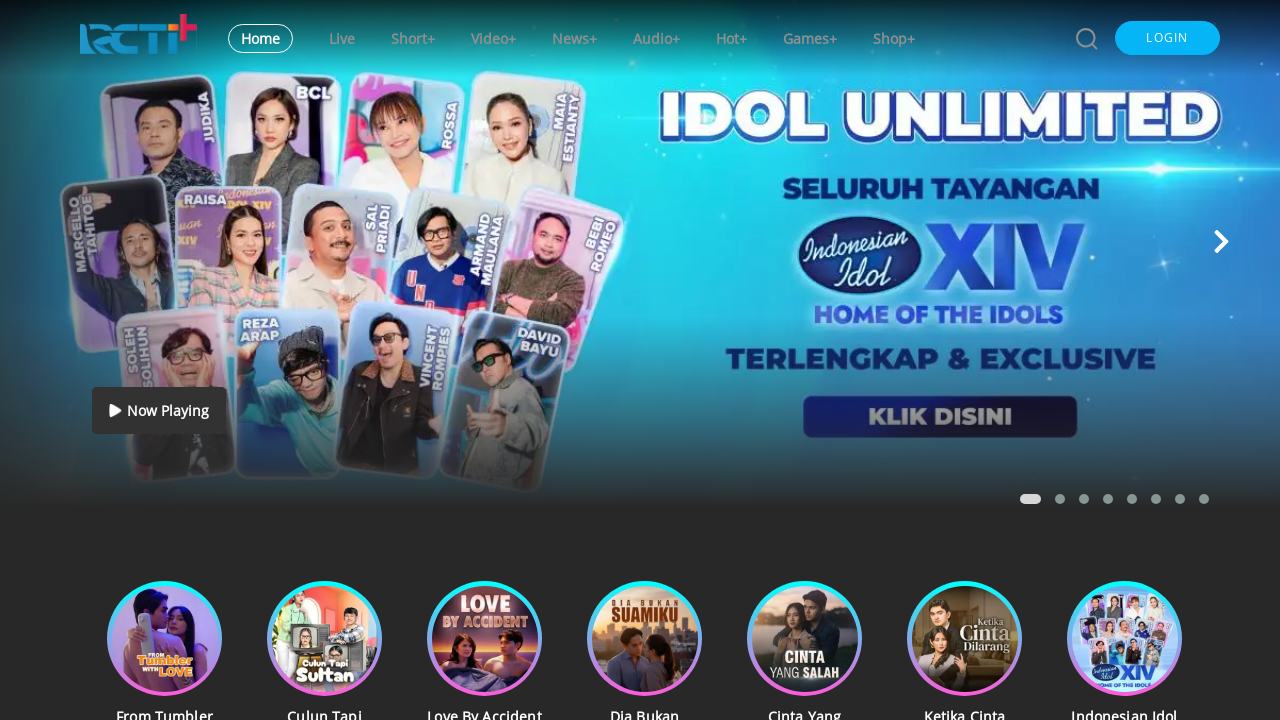

Waited for anchor links to be present on the page
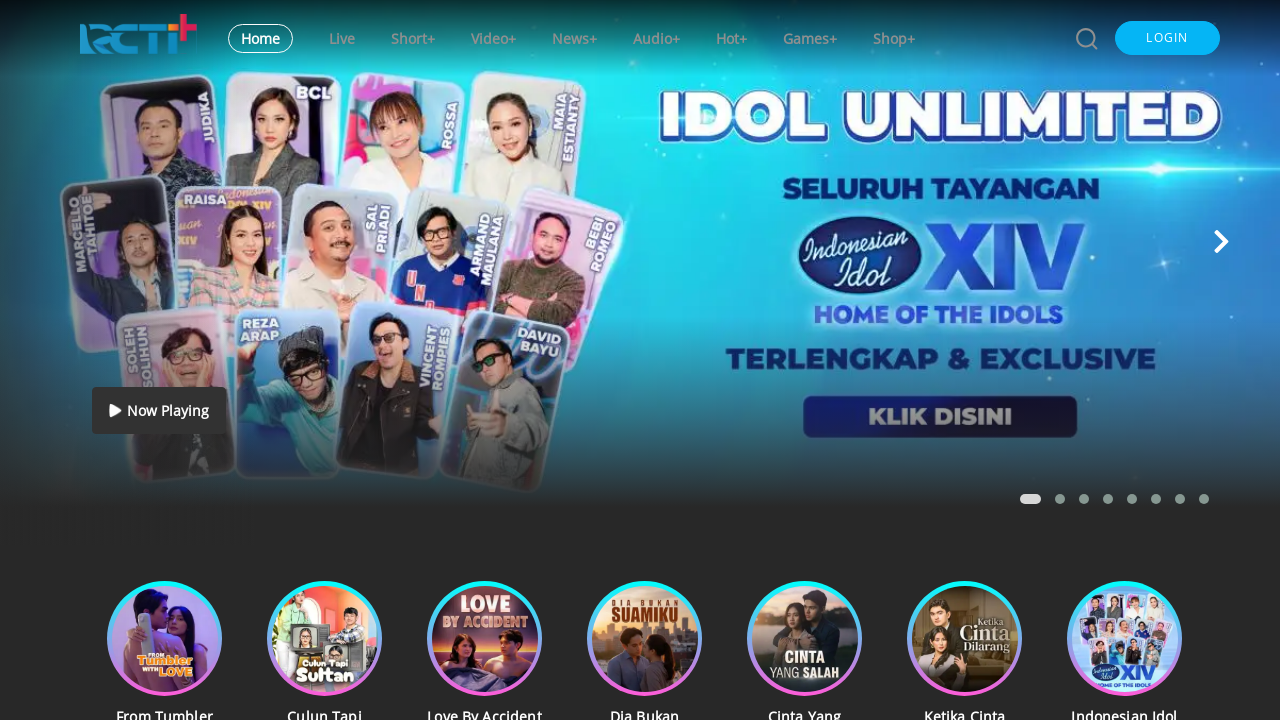

Located all anchor links on the page
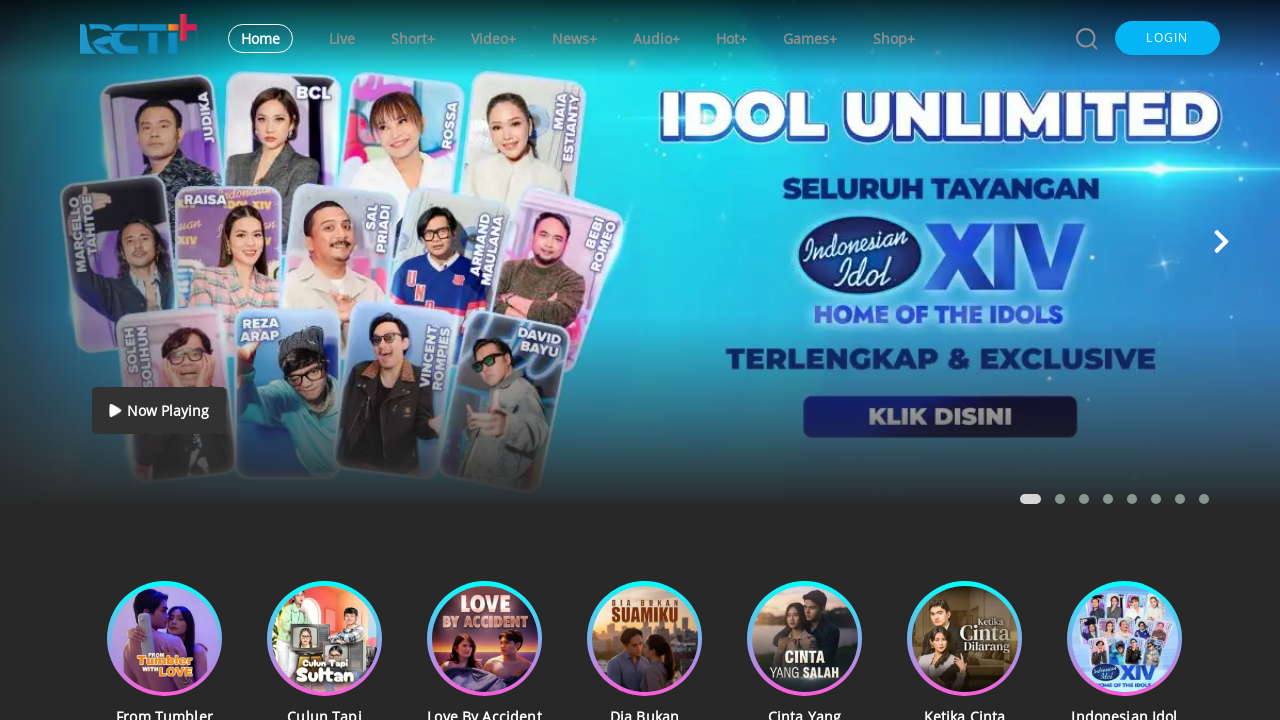

Verified that anchor links are present on the RCTIPlus homepage
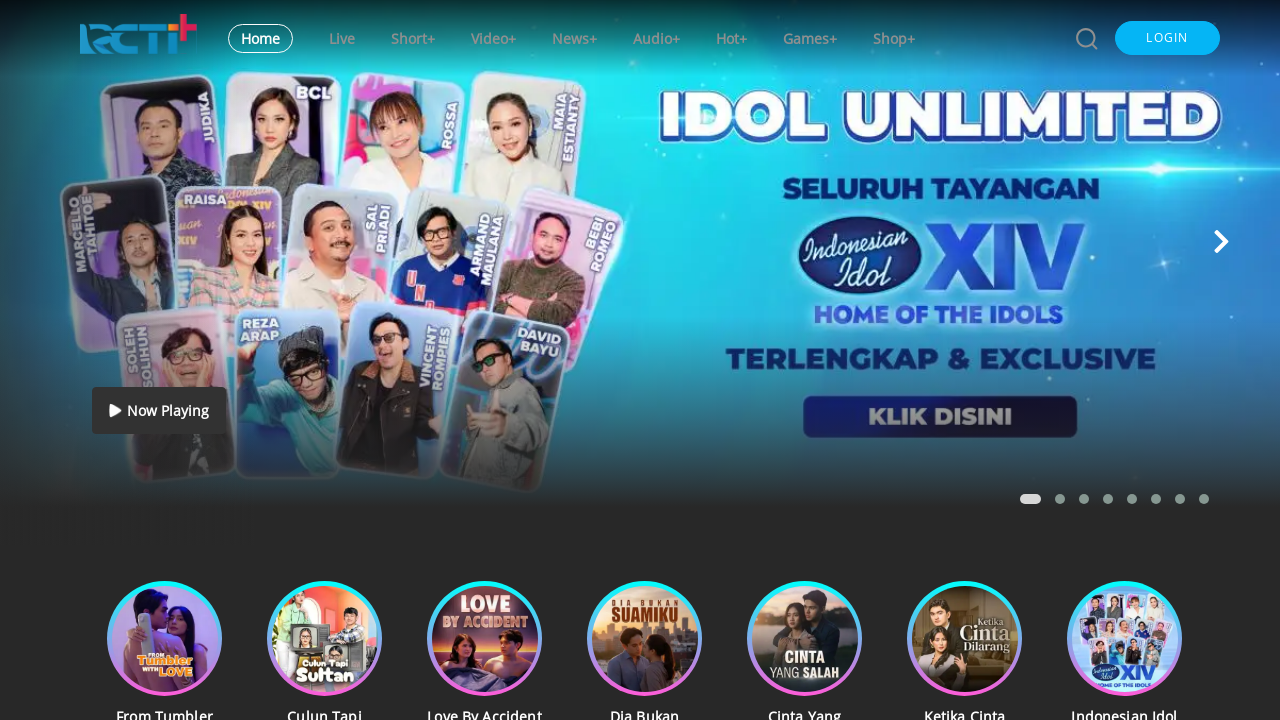

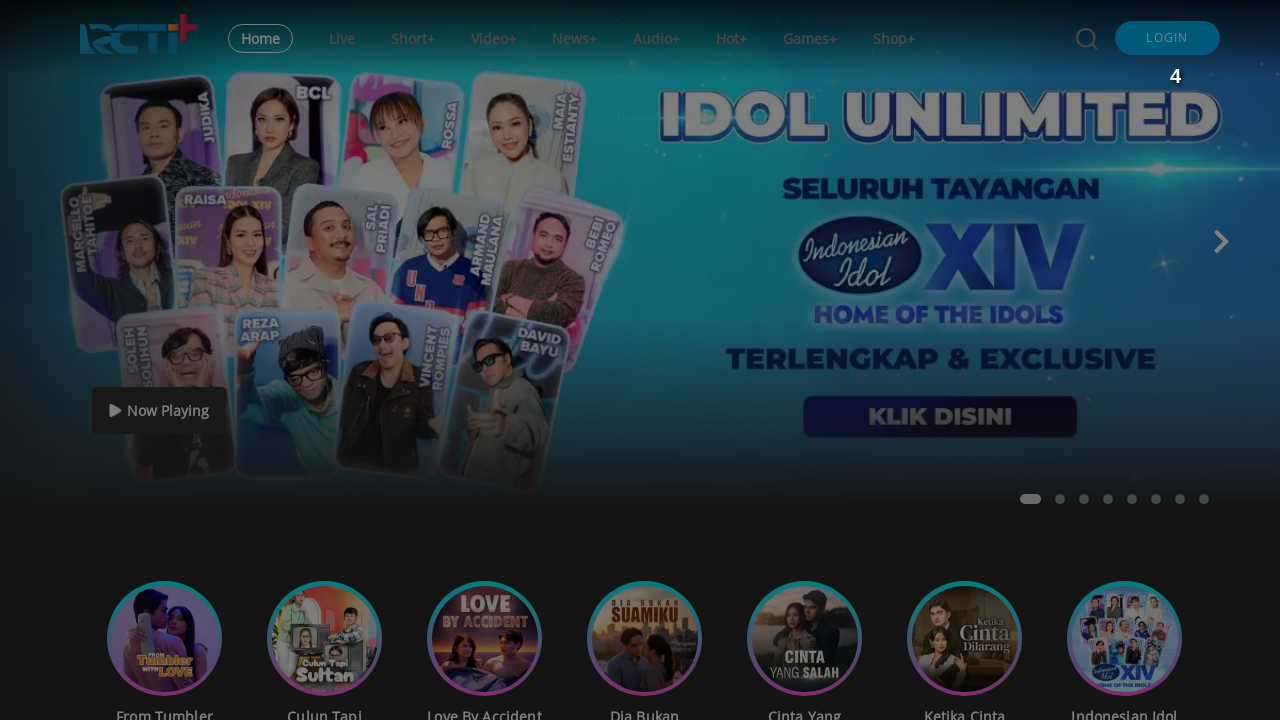